Tests file download functionality by clicking on a file link to initiate download

Starting URL: https://the-internet.herokuapp.com/download

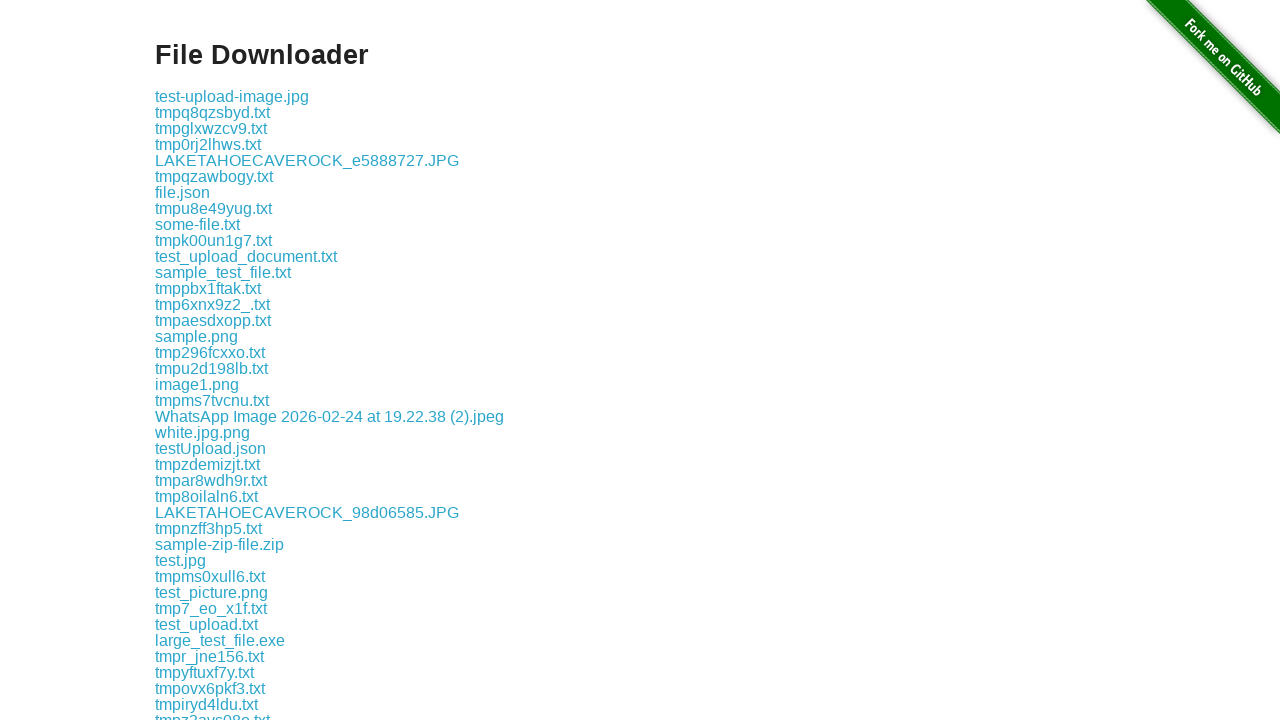

Waited for file link 'some-file.txt' to be present
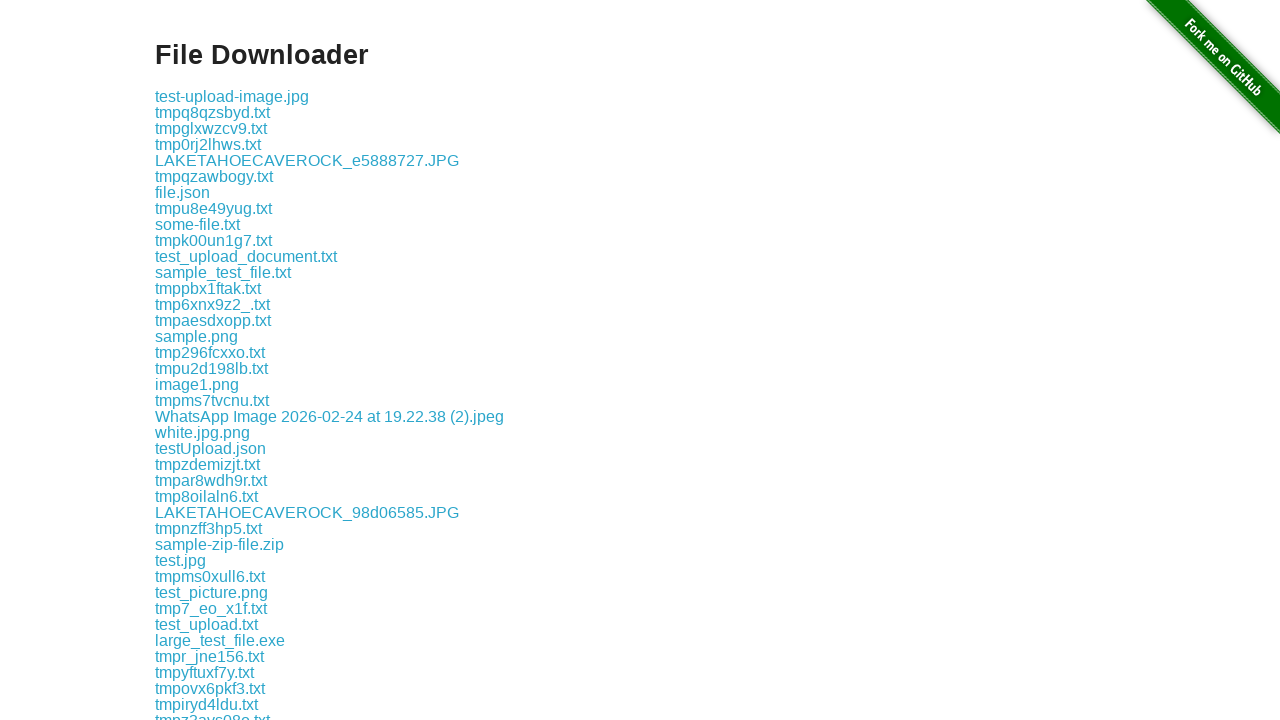

Located the file link element
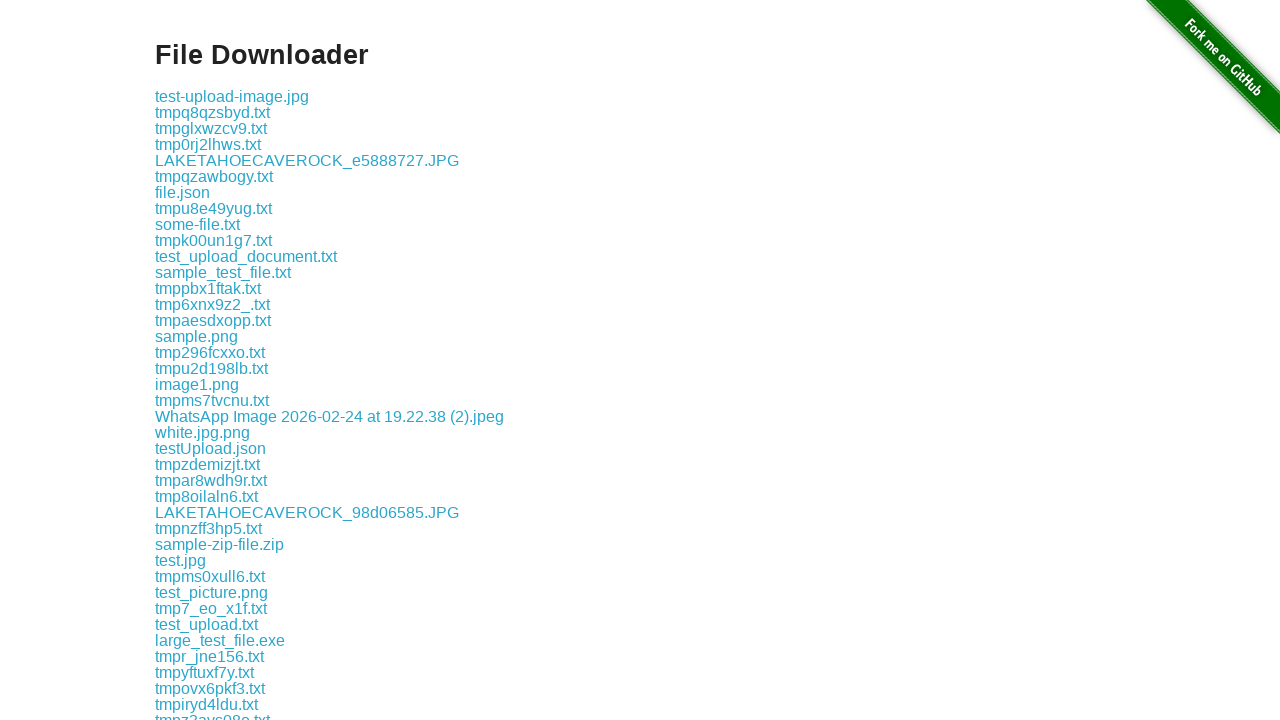

Scrolled file link into view if needed
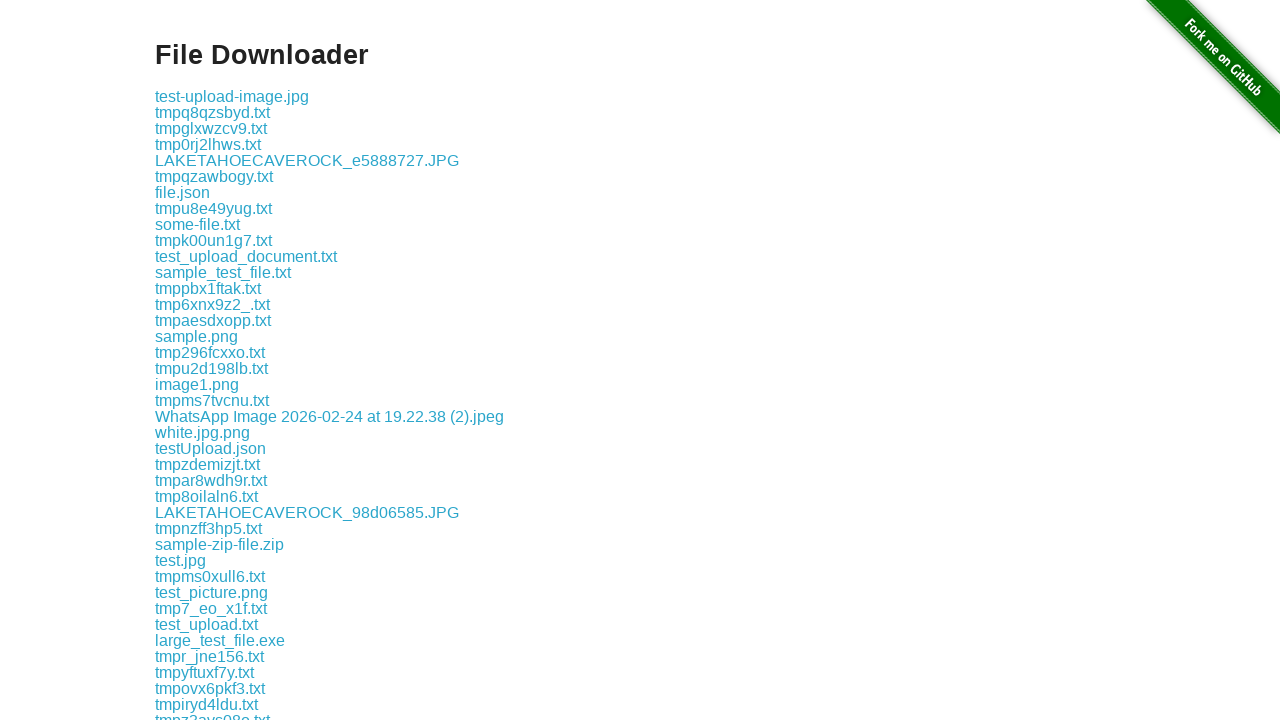

Clicked file link to initiate download of some-file.txt at (198, 224) on a:has-text('some-file.txt')
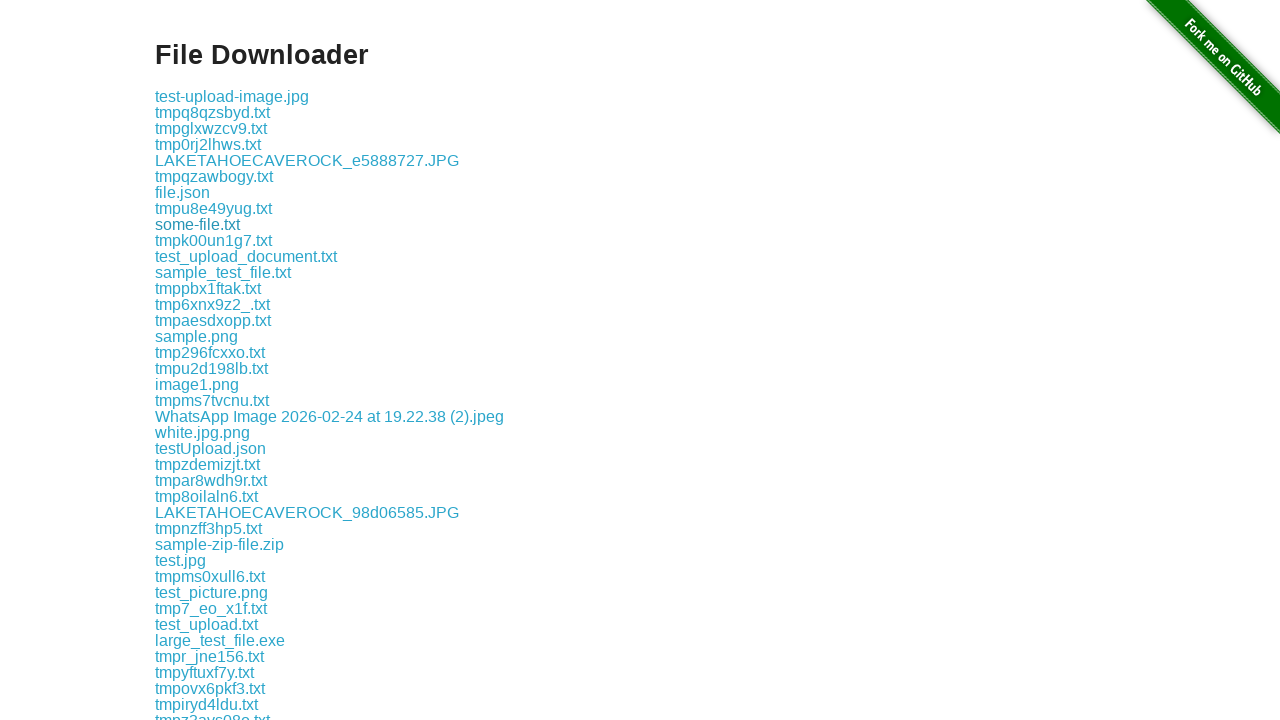

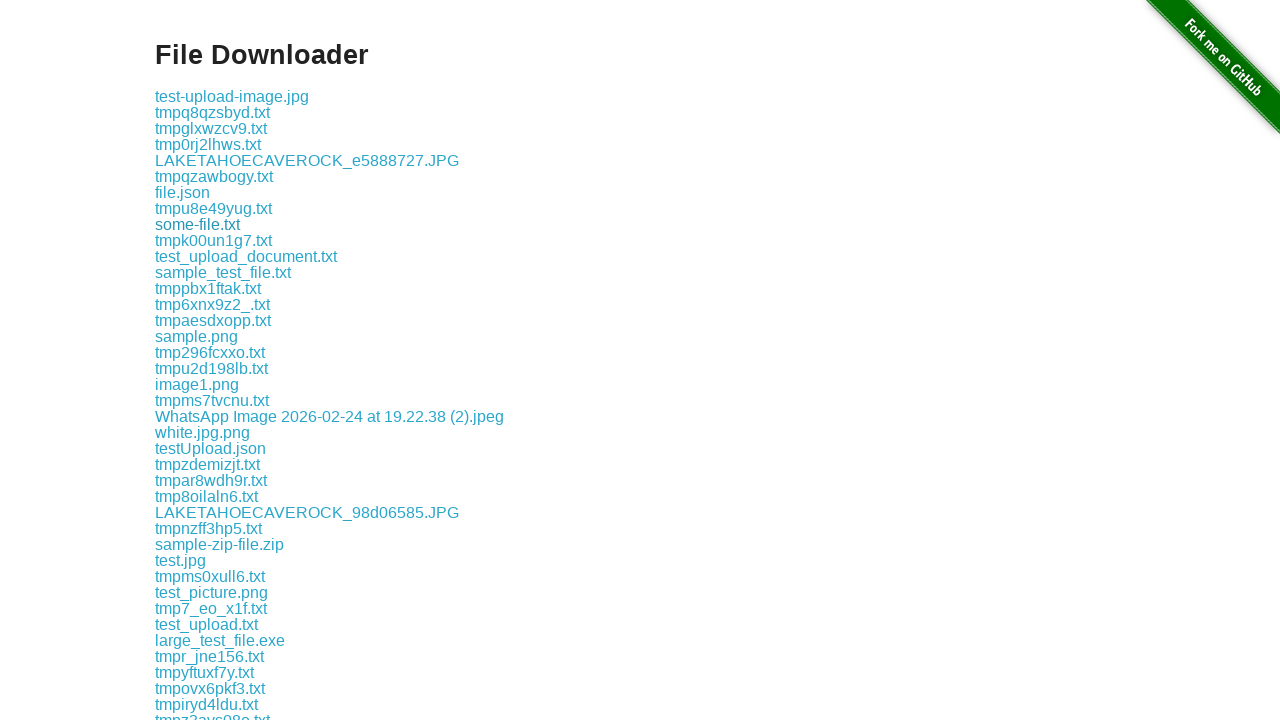